Clicks the Middle button on the buttons test page

Starting URL: https://formy-project.herokuapp.com/buttons

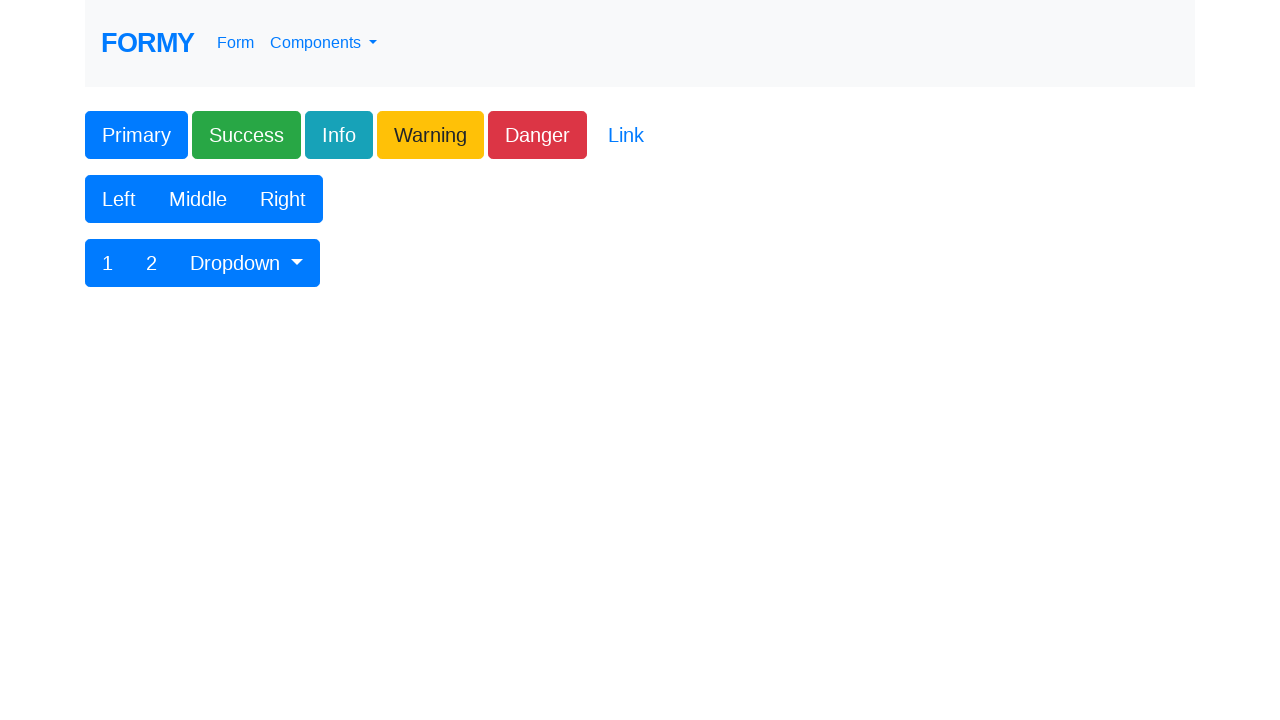

Clicked the Middle button on the buttons test page at (198, 199) on xpath=//button[text()='Middle']
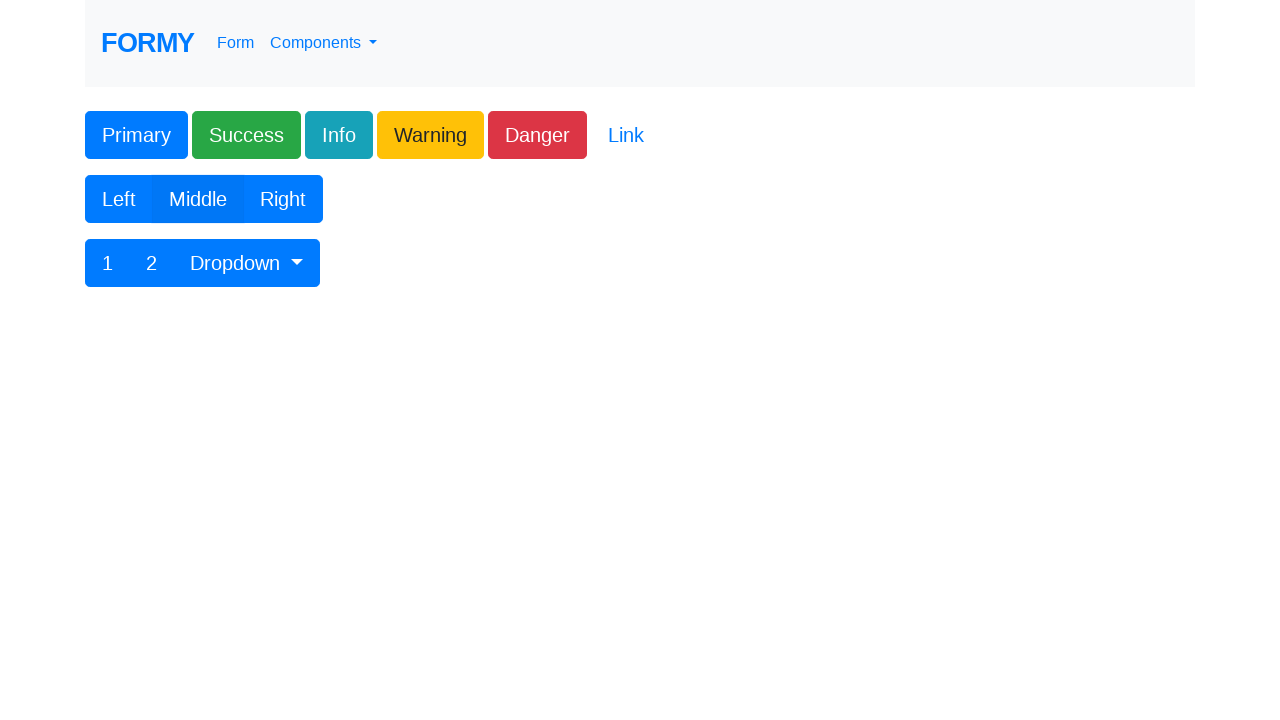

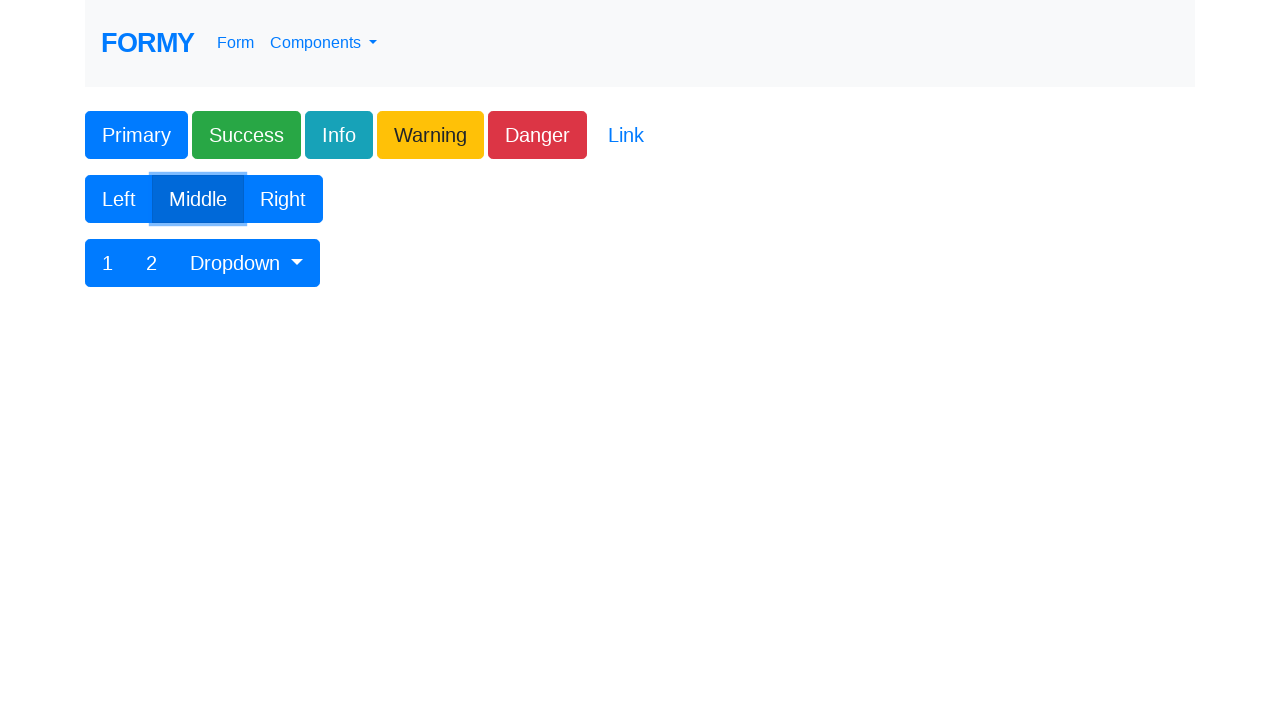